Tests a simple form by filling in first name, last name, city, and country fields using different element locator strategies, then submits the form

Starting URL: http://suninjuly.github.io/simple_form_find_task.html

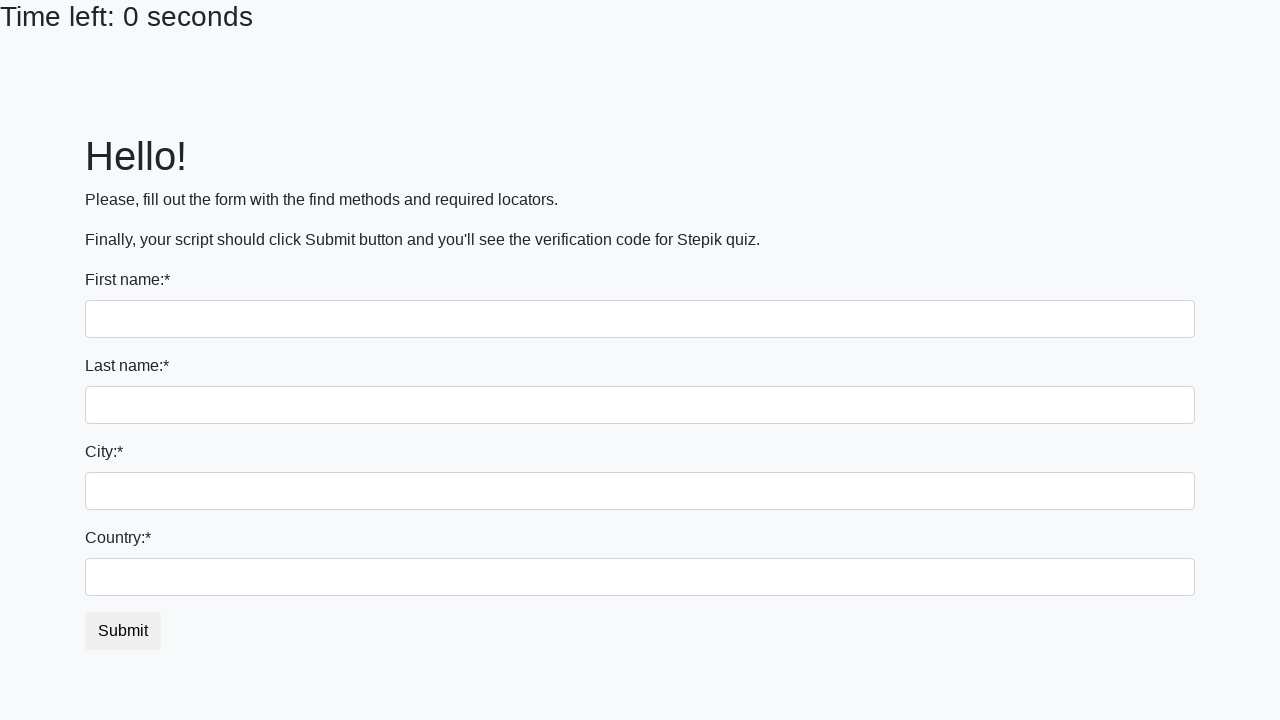

Filled first name field with 'Ivan' using tag name selector on input
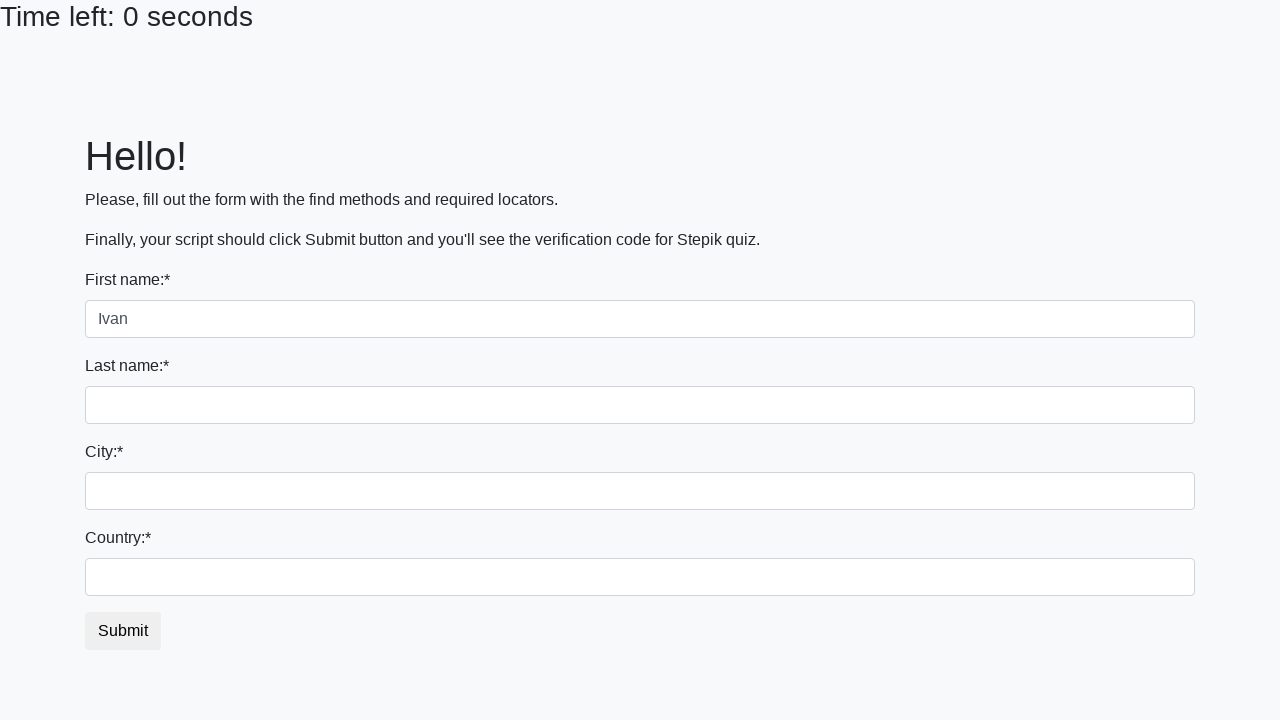

Filled last name field with 'Petrov' using name attribute selector on input[name='last_name']
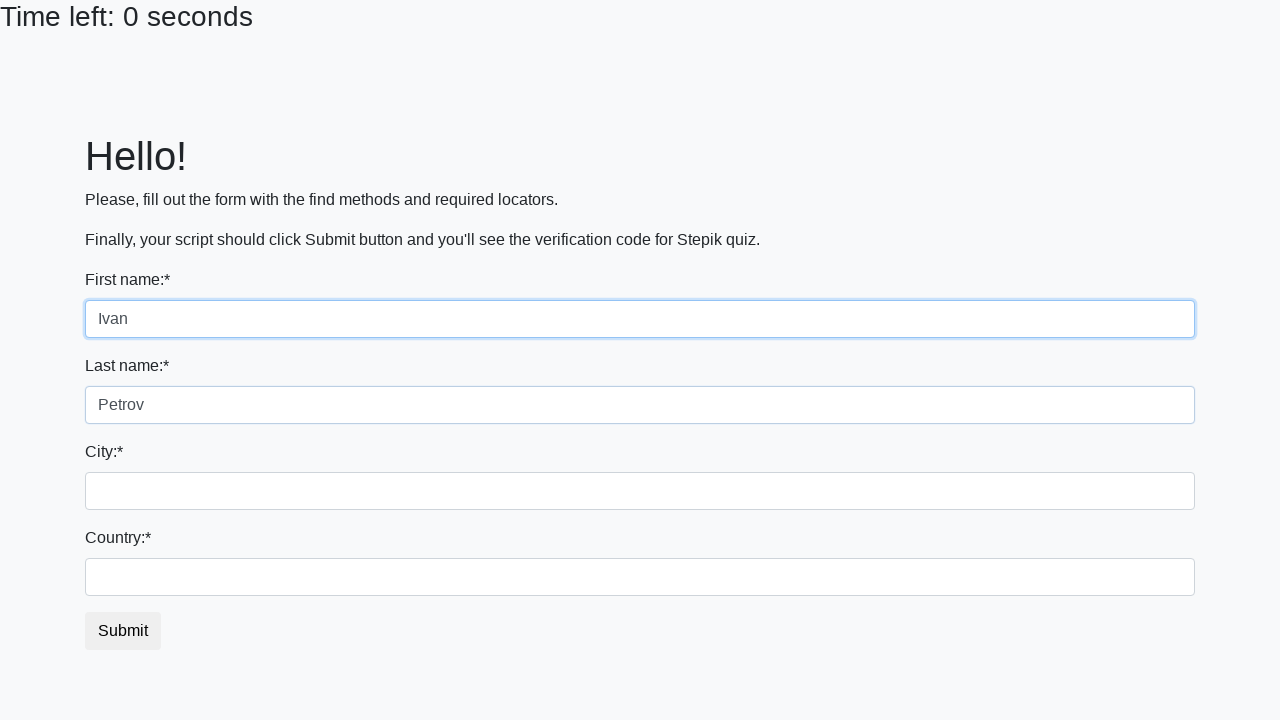

Filled city field with 'Smolensk' using class name selector on .city
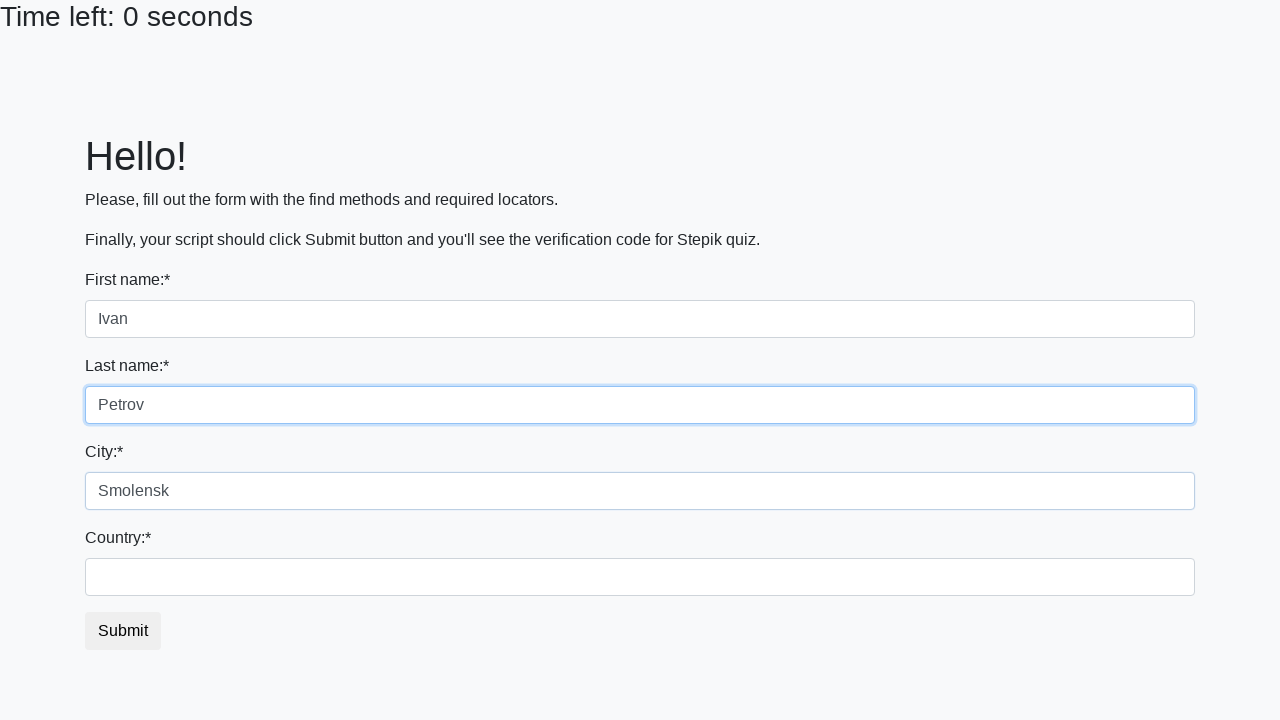

Filled country field with 'Russia' using ID selector on #country
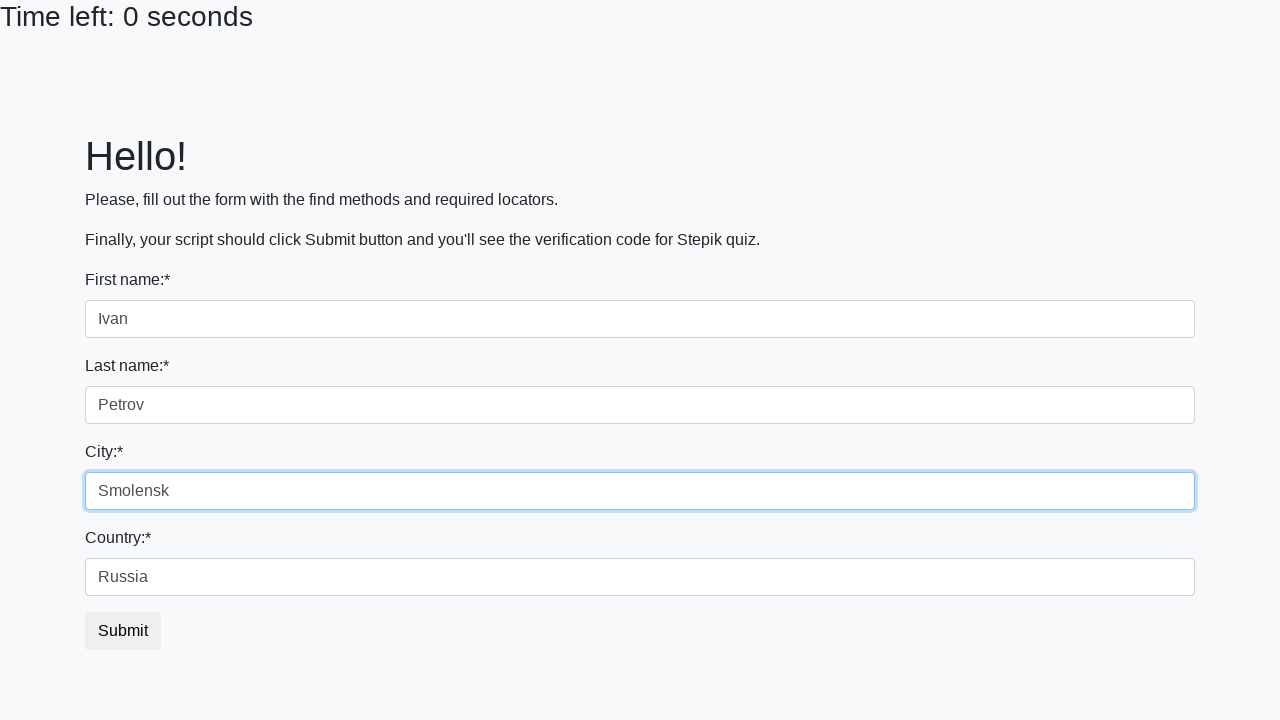

Clicked submit button to submit the form at (123, 631) on button.btn
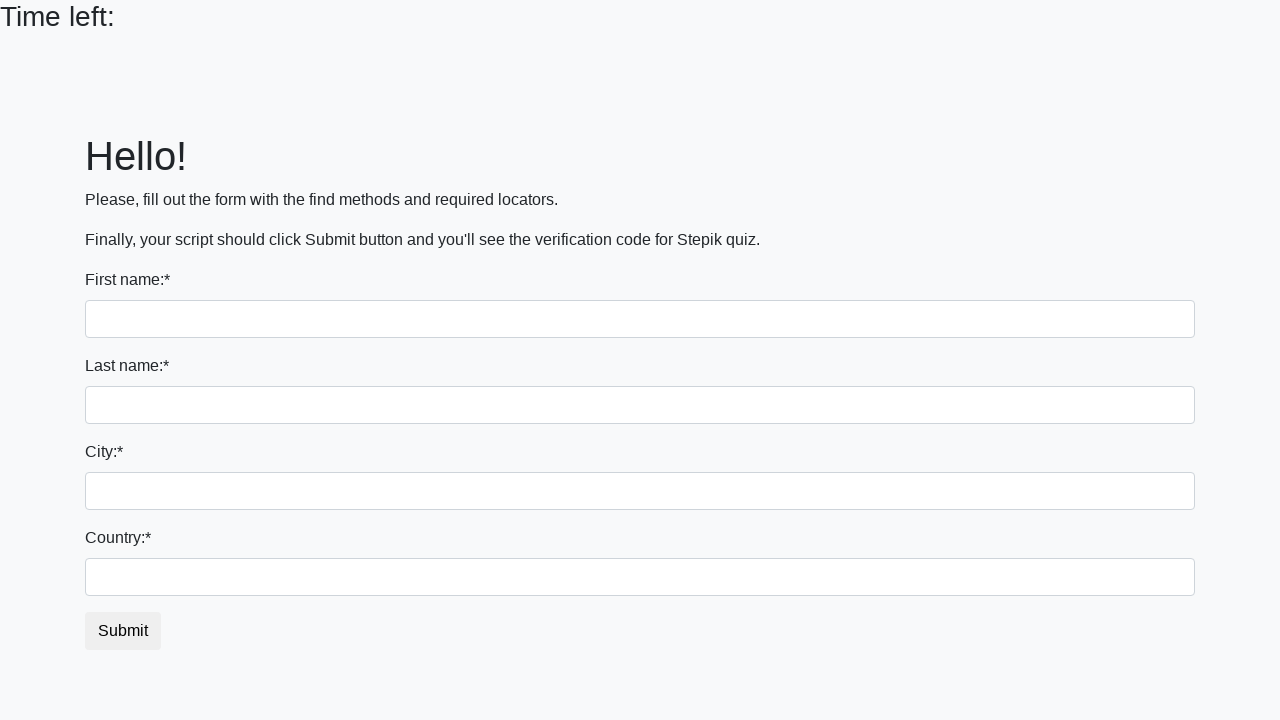

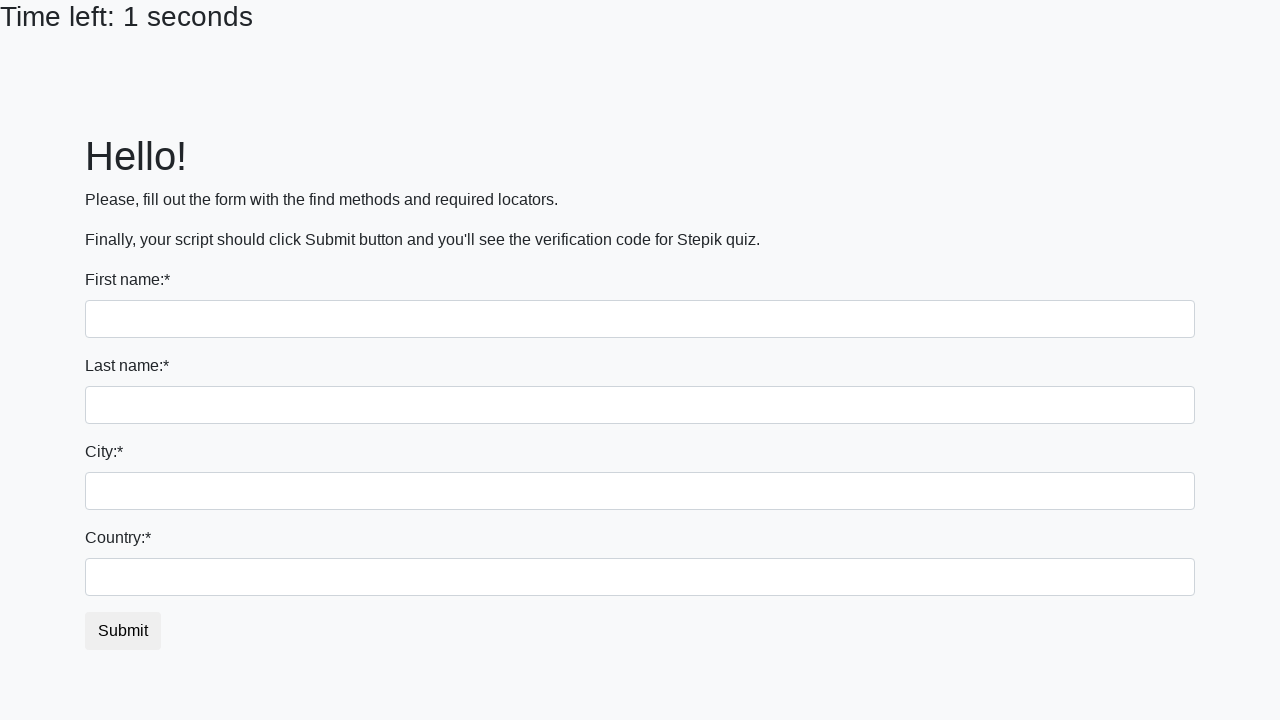